Solves a math problem by extracting two numbers from the page, calculating their sum, and selecting the result from a dropdown menu before submitting the form

Starting URL: https://suninjuly.github.io/selects1.html

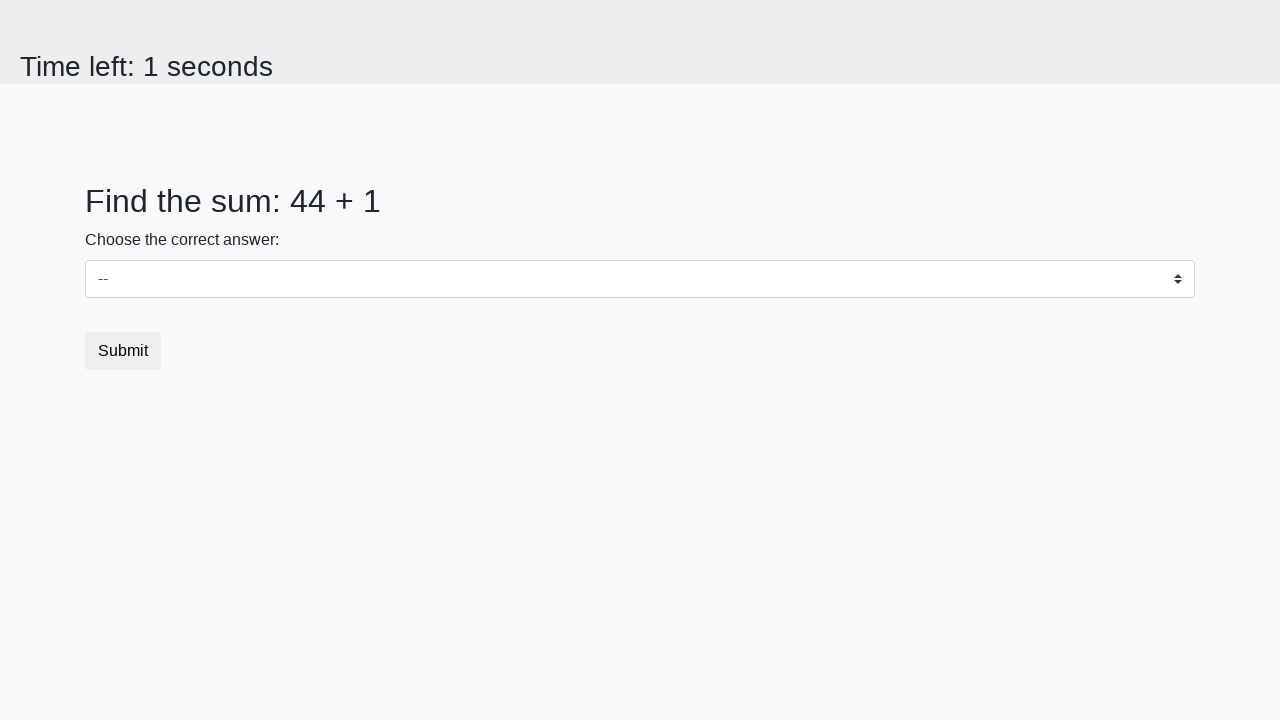

Extracted first number from #num1 element
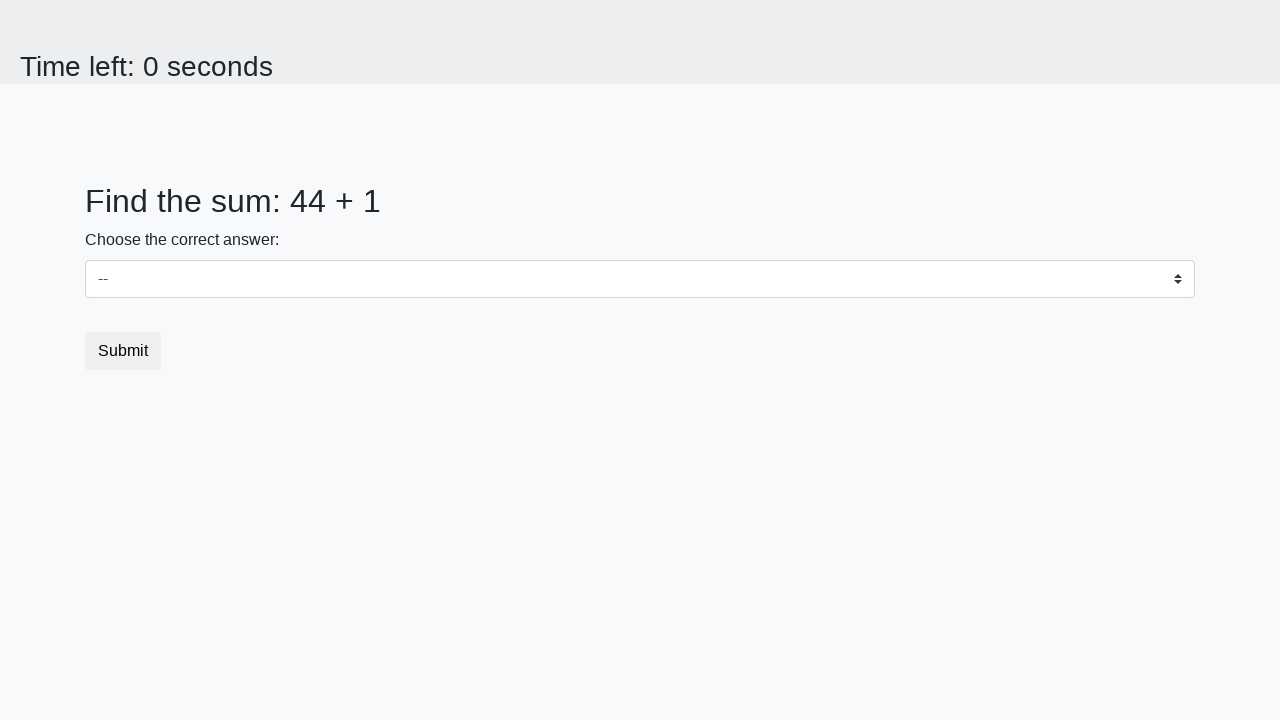

Extracted second number from #num2 element
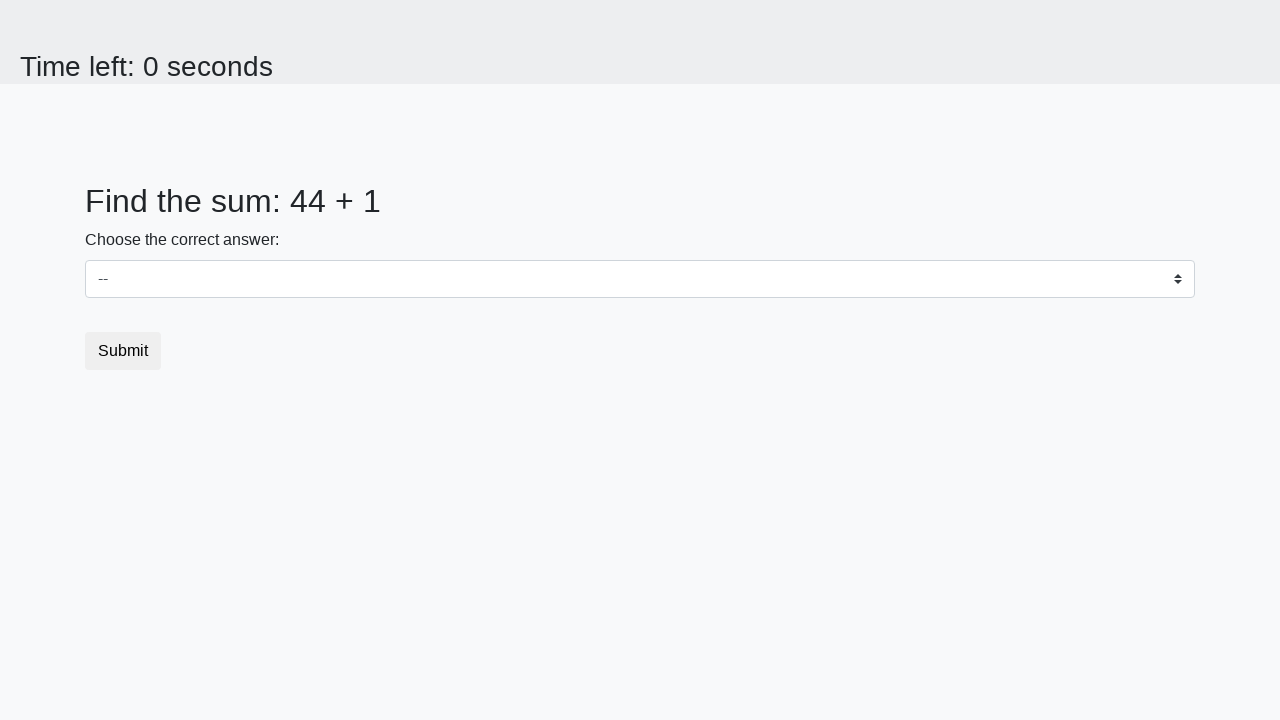

Calculated sum: 44 + 1 = 45
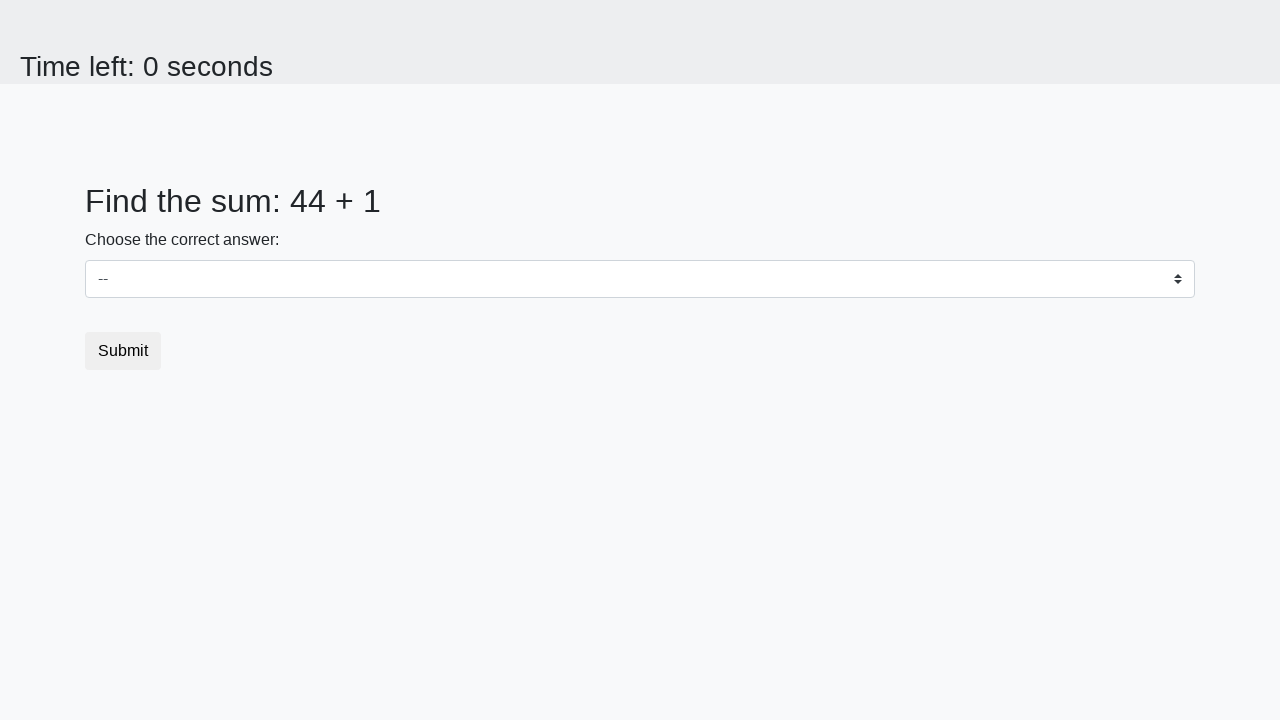

Selected calculated sum '45' from dropdown menu on select
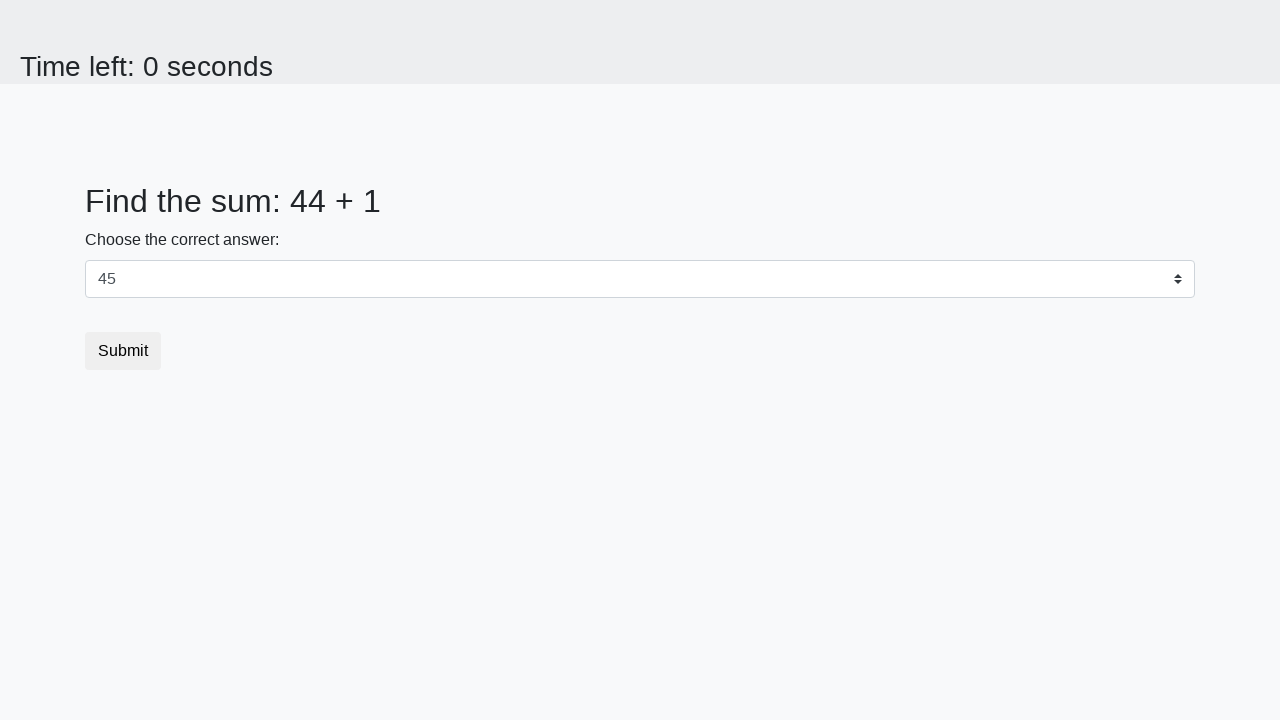

Clicked submit button to submit the form at (123, 351) on button.btn
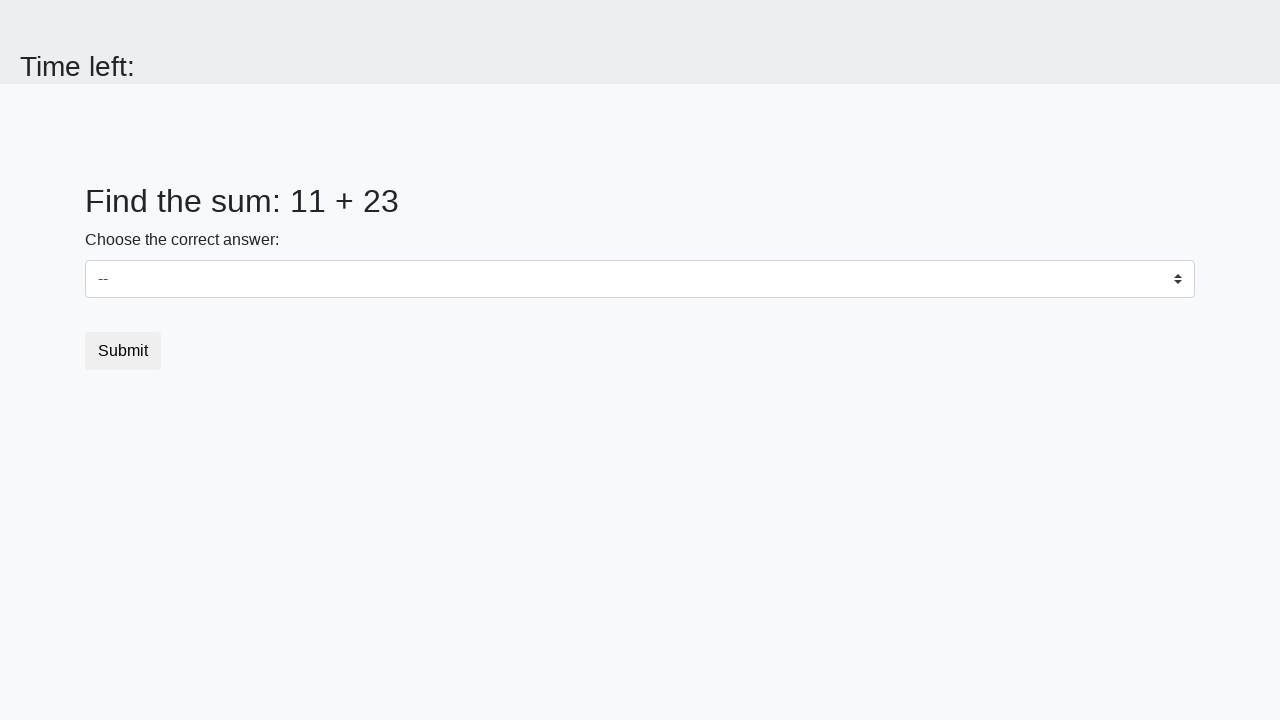

Waited 3 seconds for result page to load
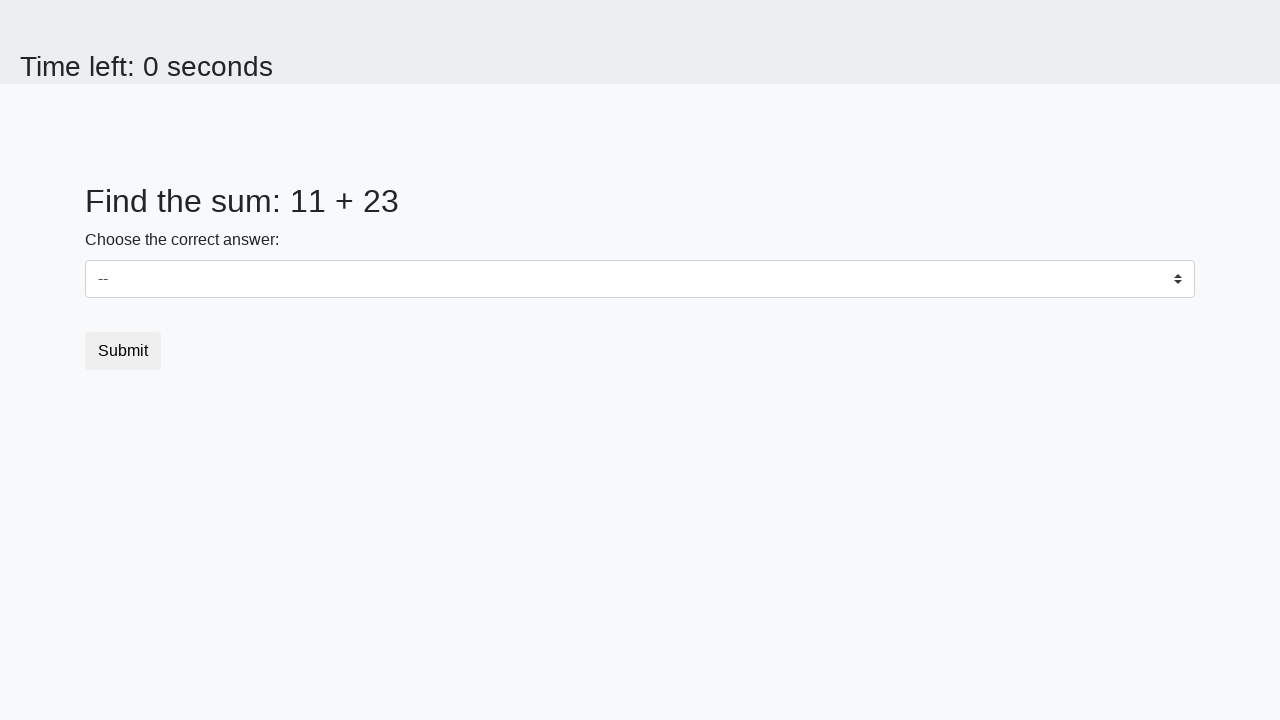

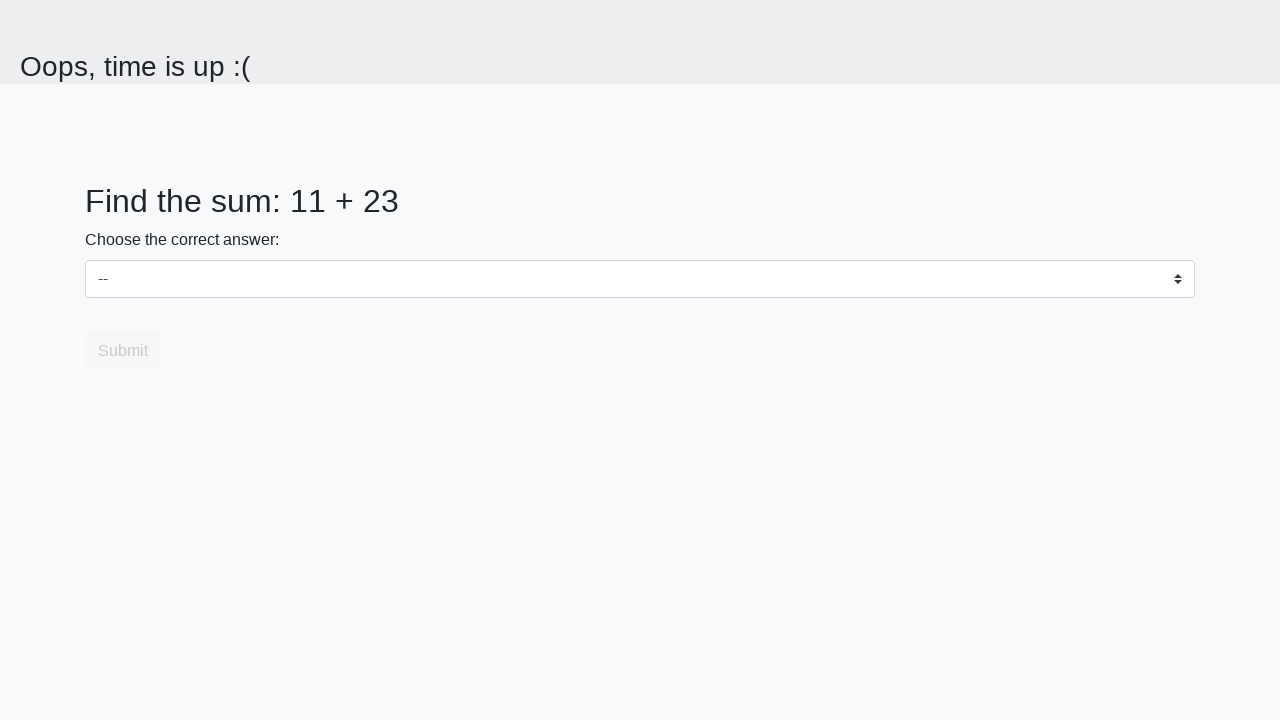